Tests file download functionality by navigating to a download page and clicking on a file link to initiate a download.

Starting URL: https://the-internet.herokuapp.com/download

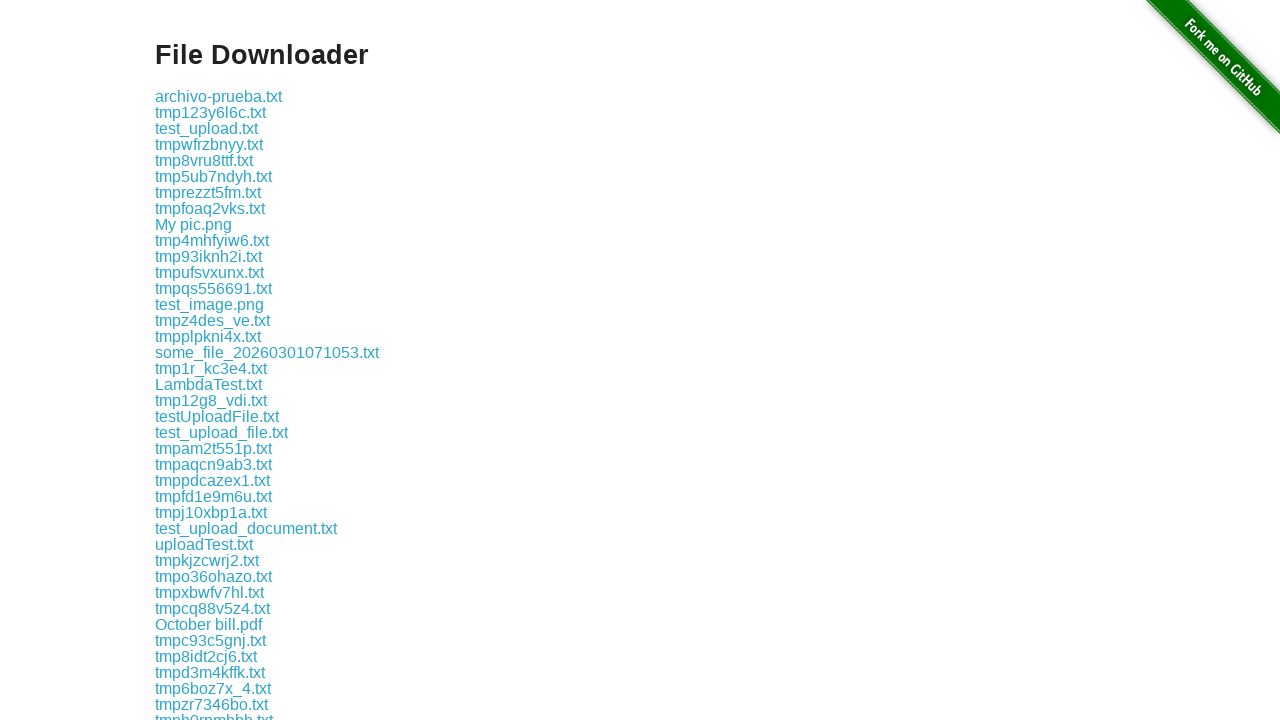

Download links became visible on the page
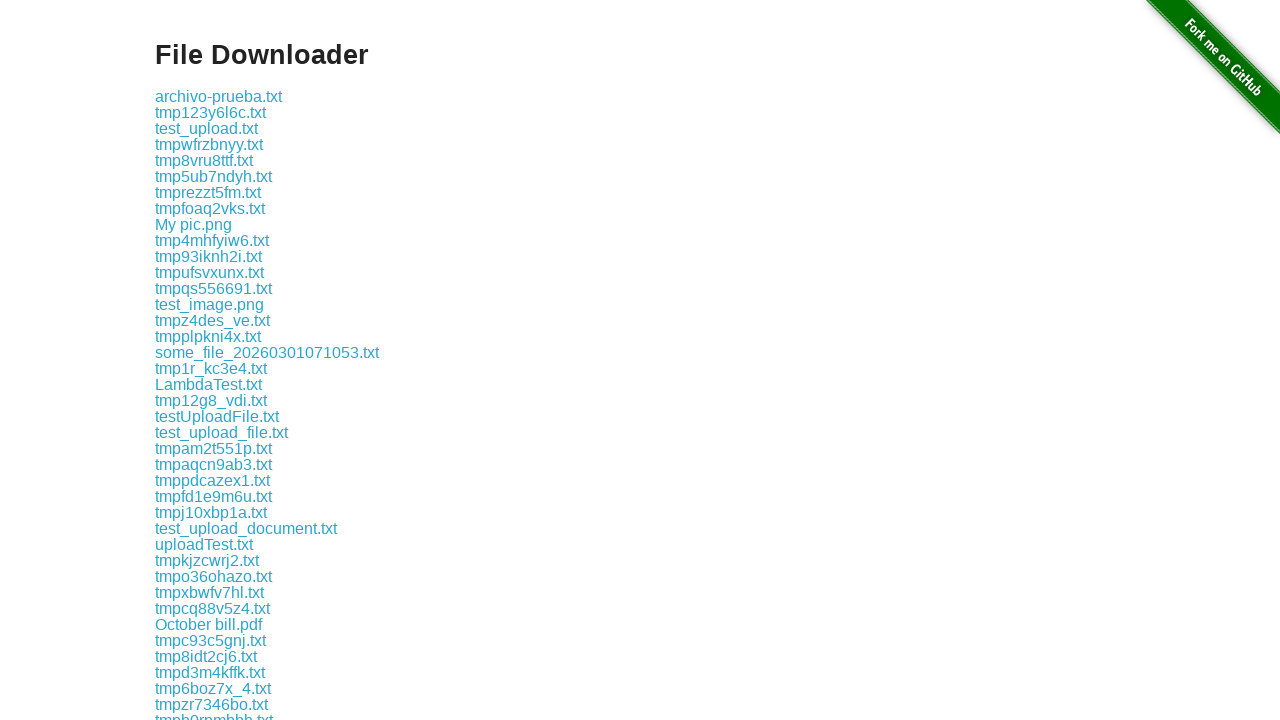

Located download links in the example section
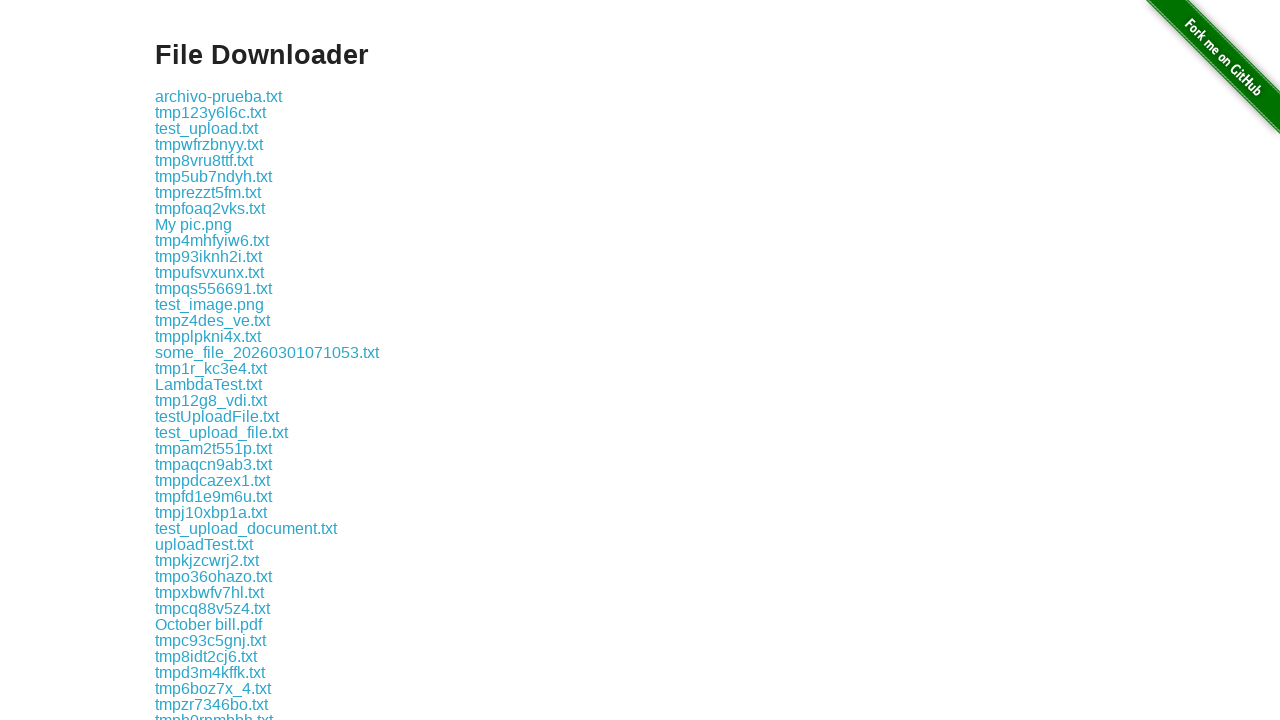

Clicked the first available download link to initiate file download at (218, 96) on div.example a >> nth=0
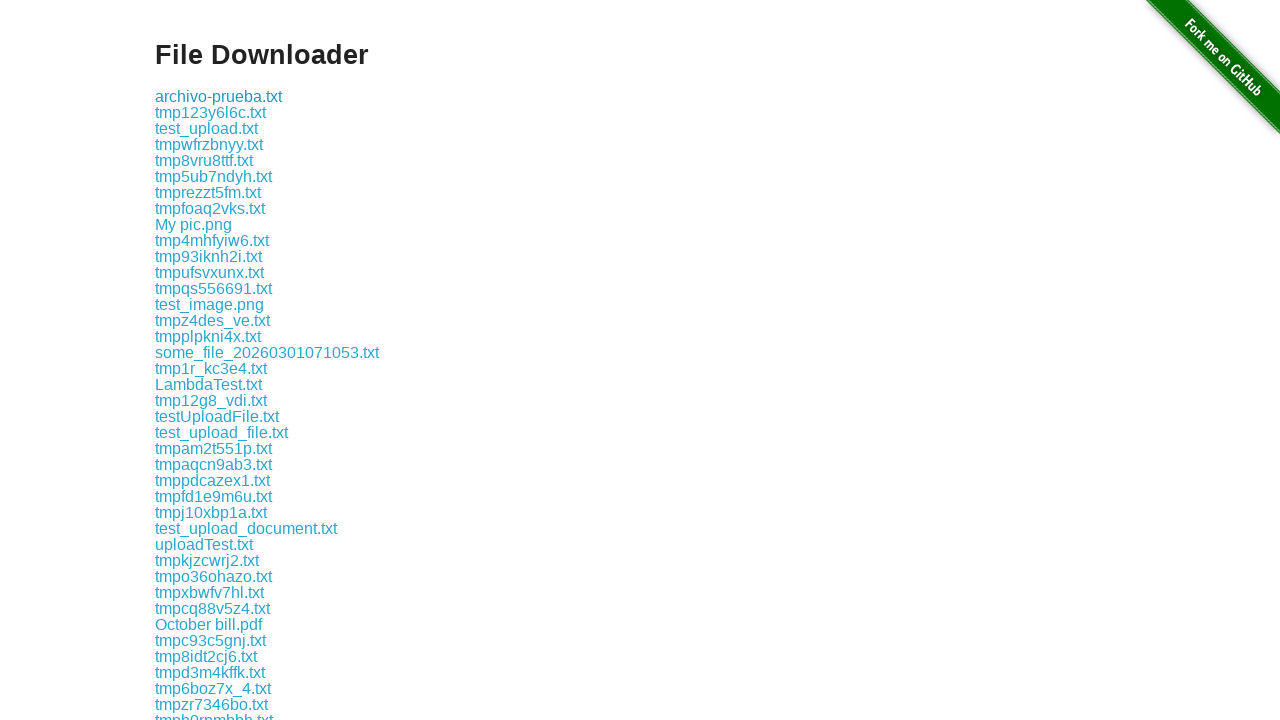

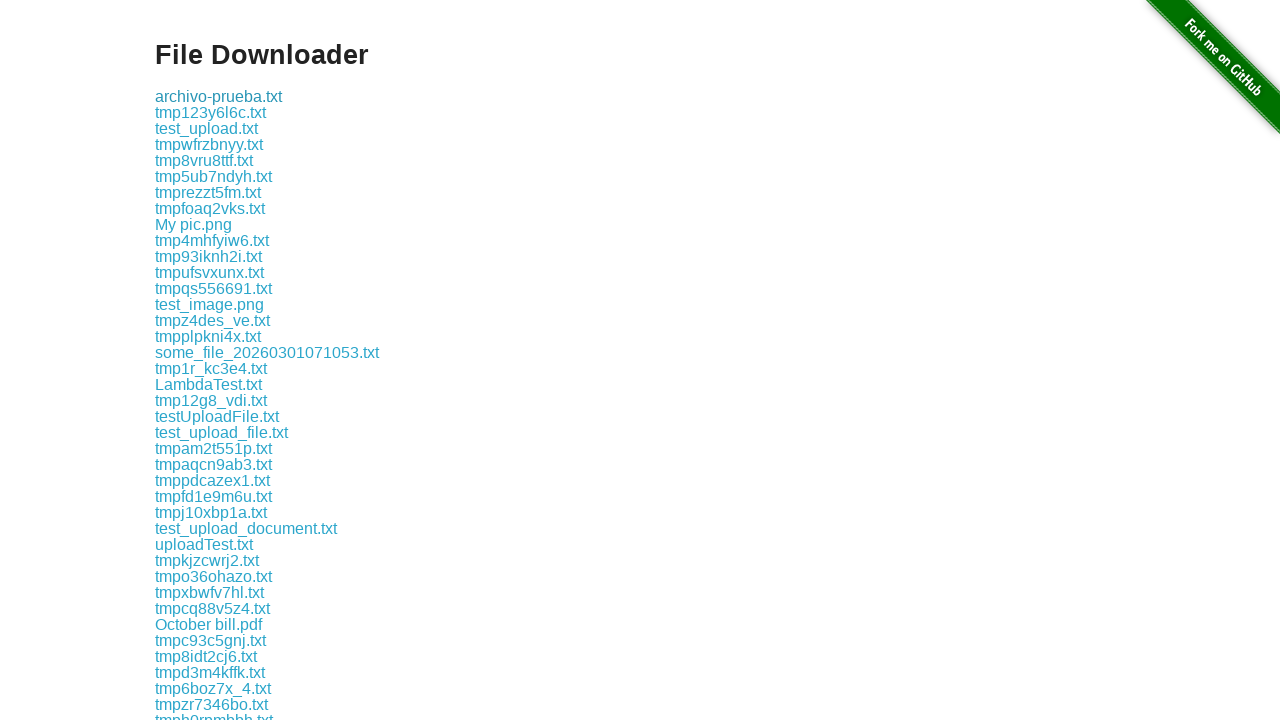